Tests login form validation when an incorrect password is provided

Starting URL: https://cms.demo.katalon.com

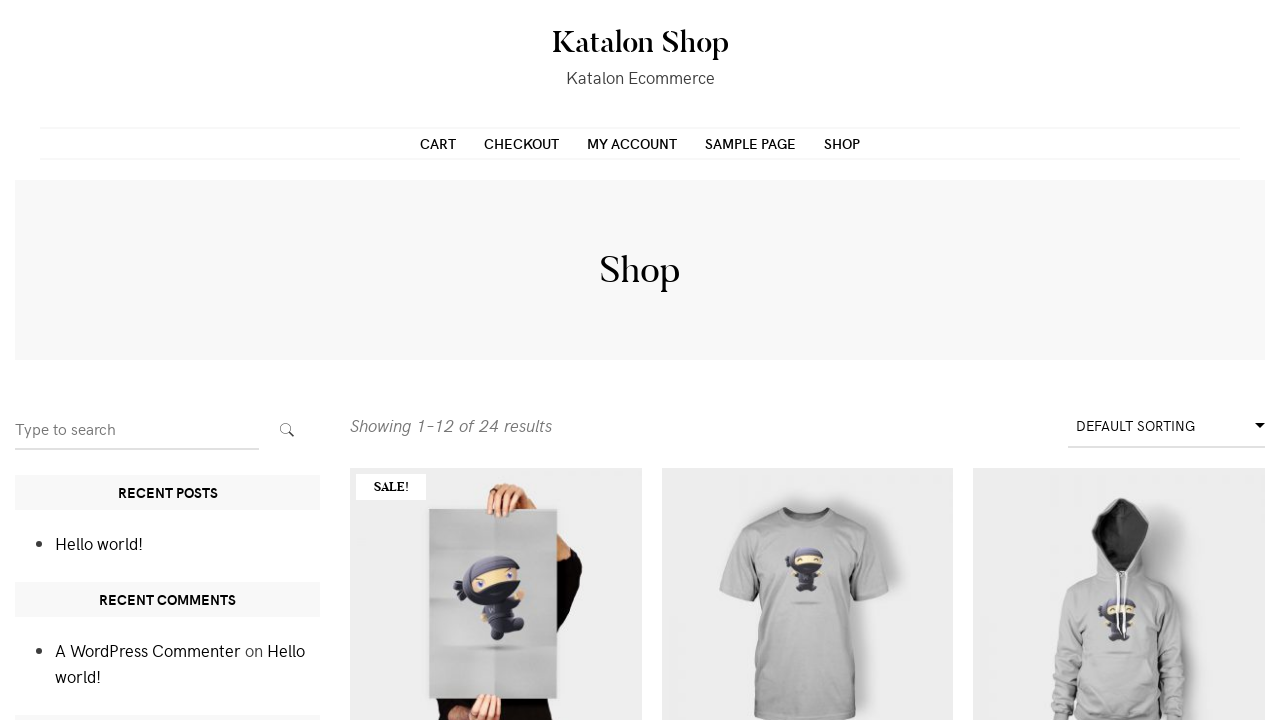

Clicked on MY ACCOUNT link at (632, 143) on text=MY ACCOUNT
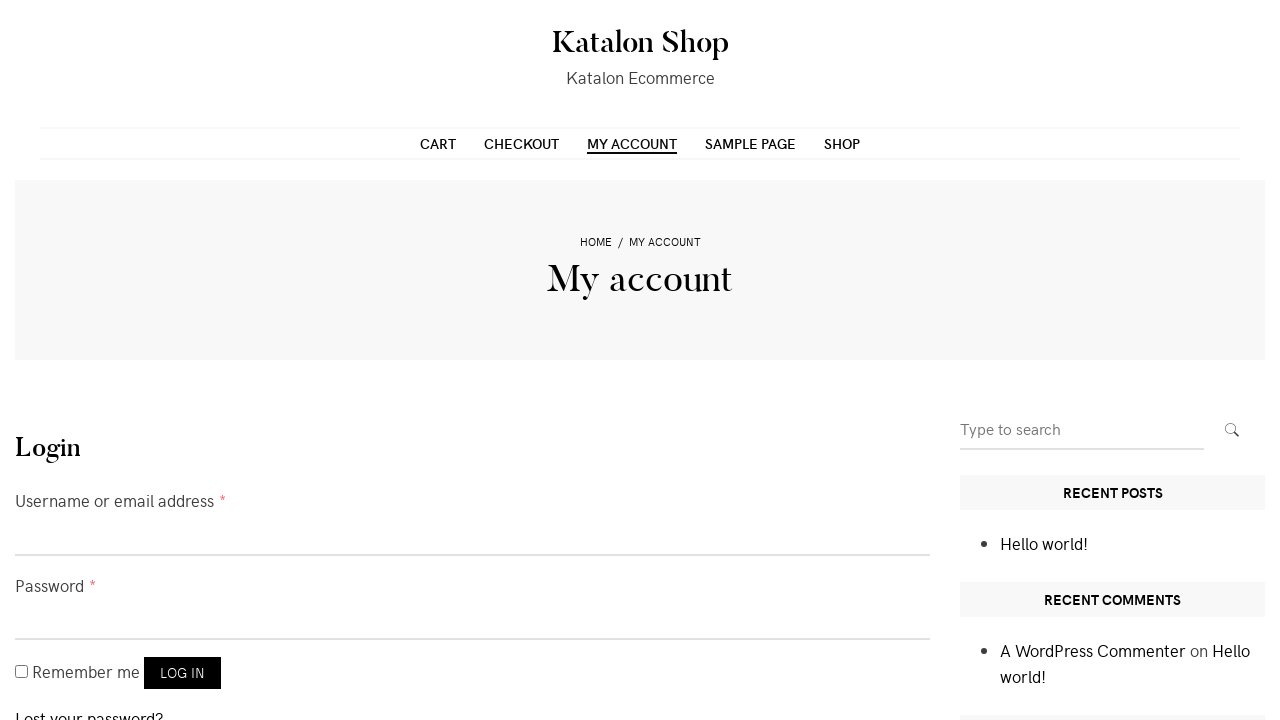

Filled username field with 'customer' on #username
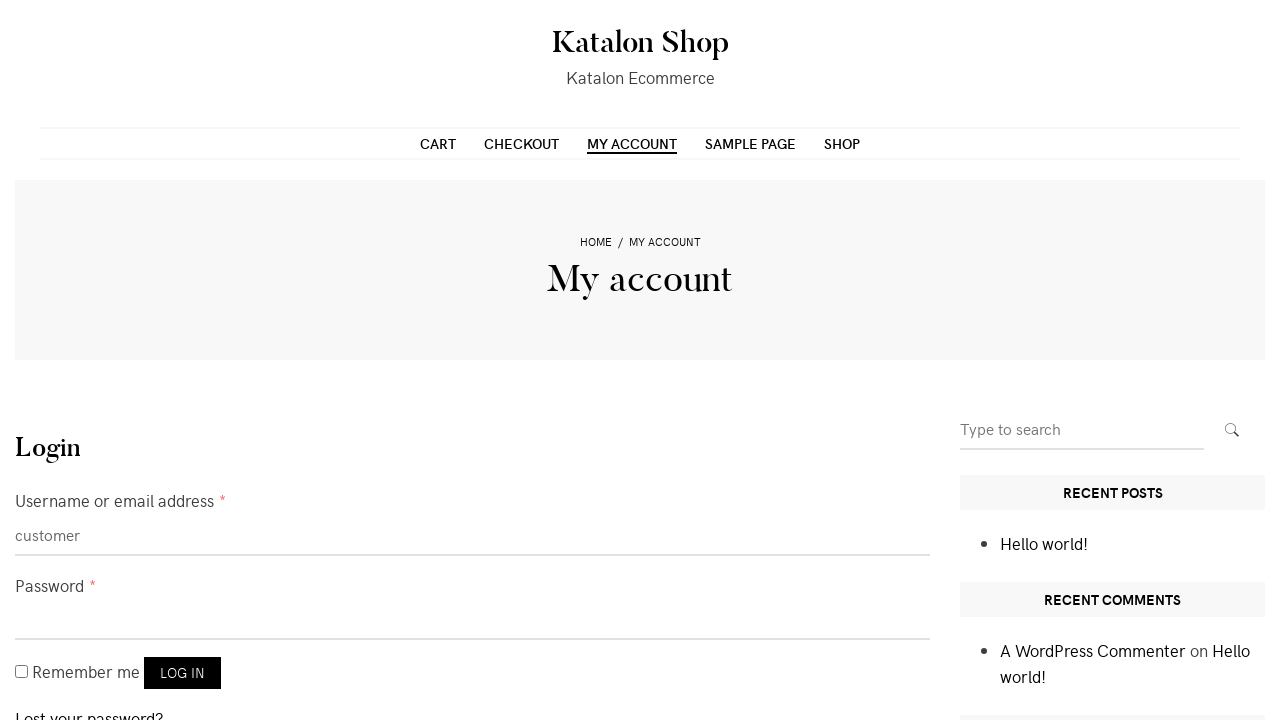

Filled password field with 'invalidpassword' on #password
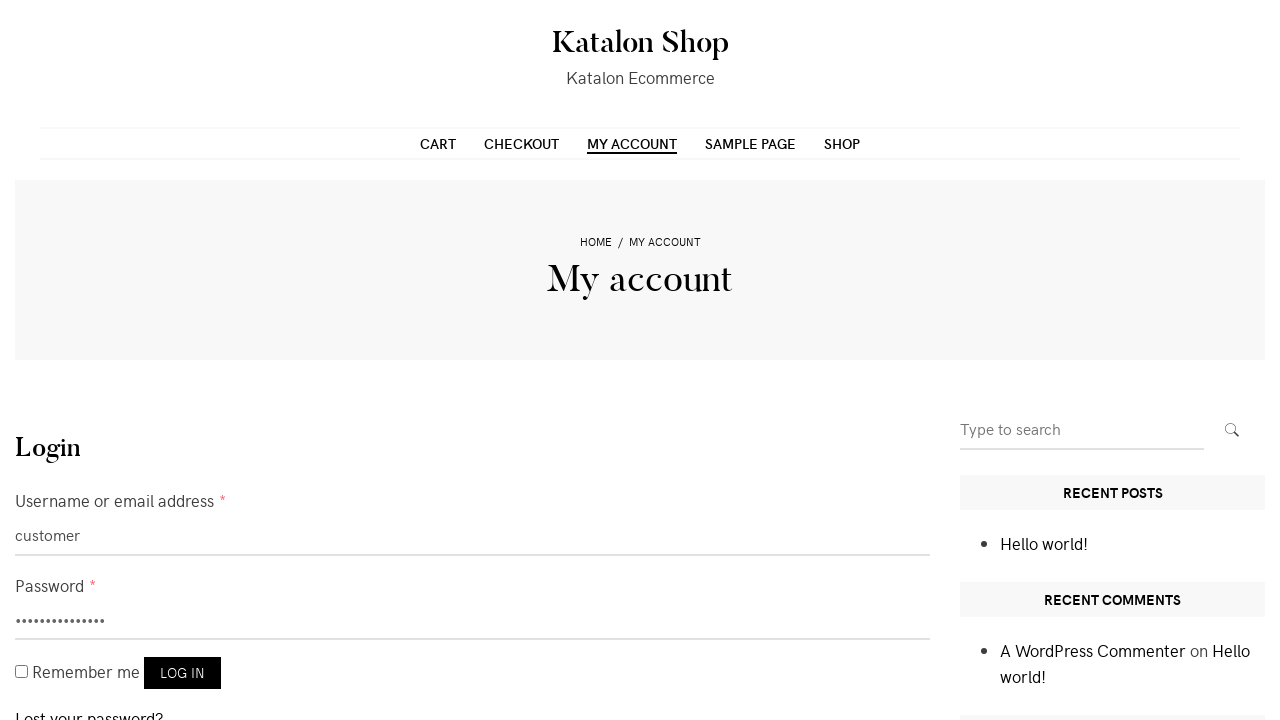

Clicked login button at (182, 673) on button[name='login']
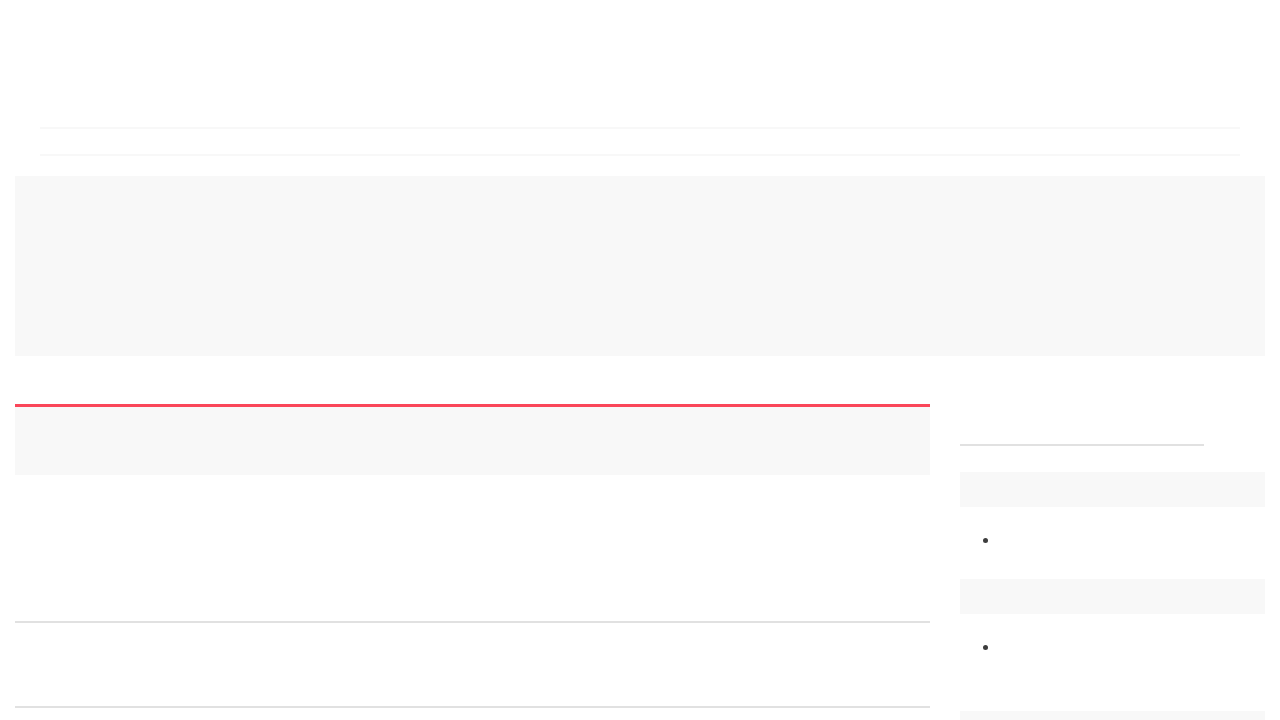

Error message appeared - incorrect password validation working
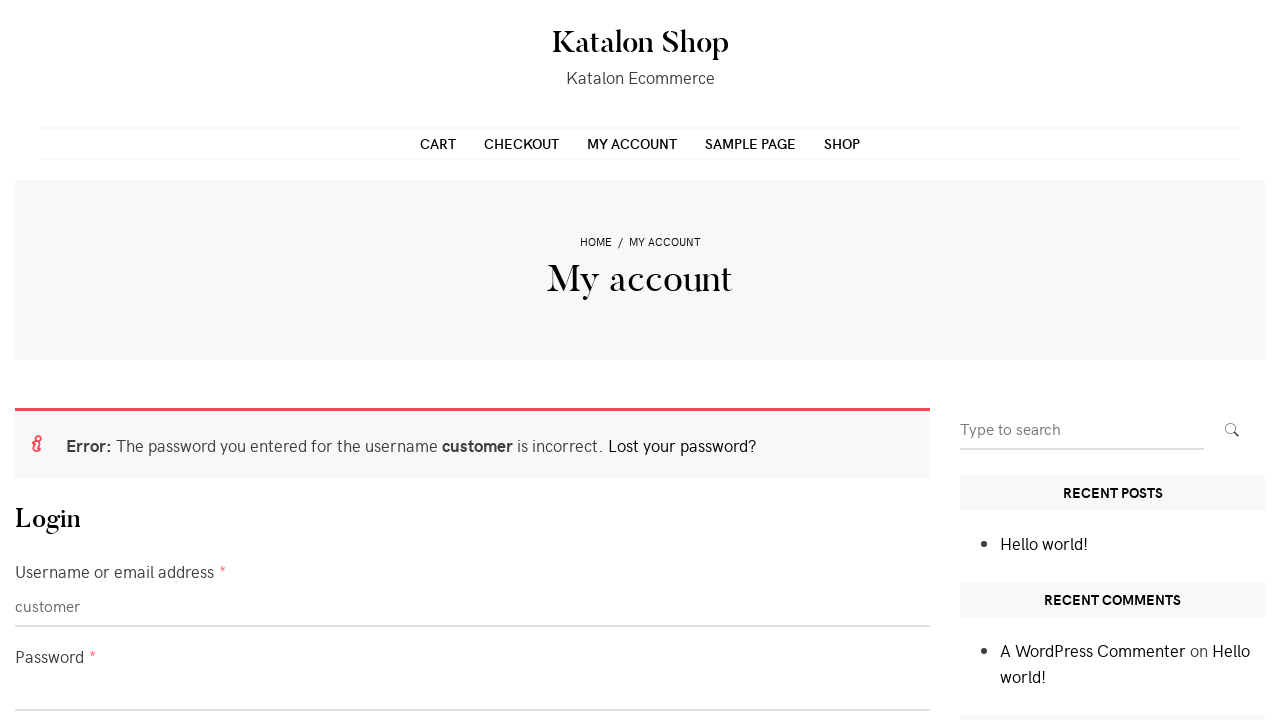

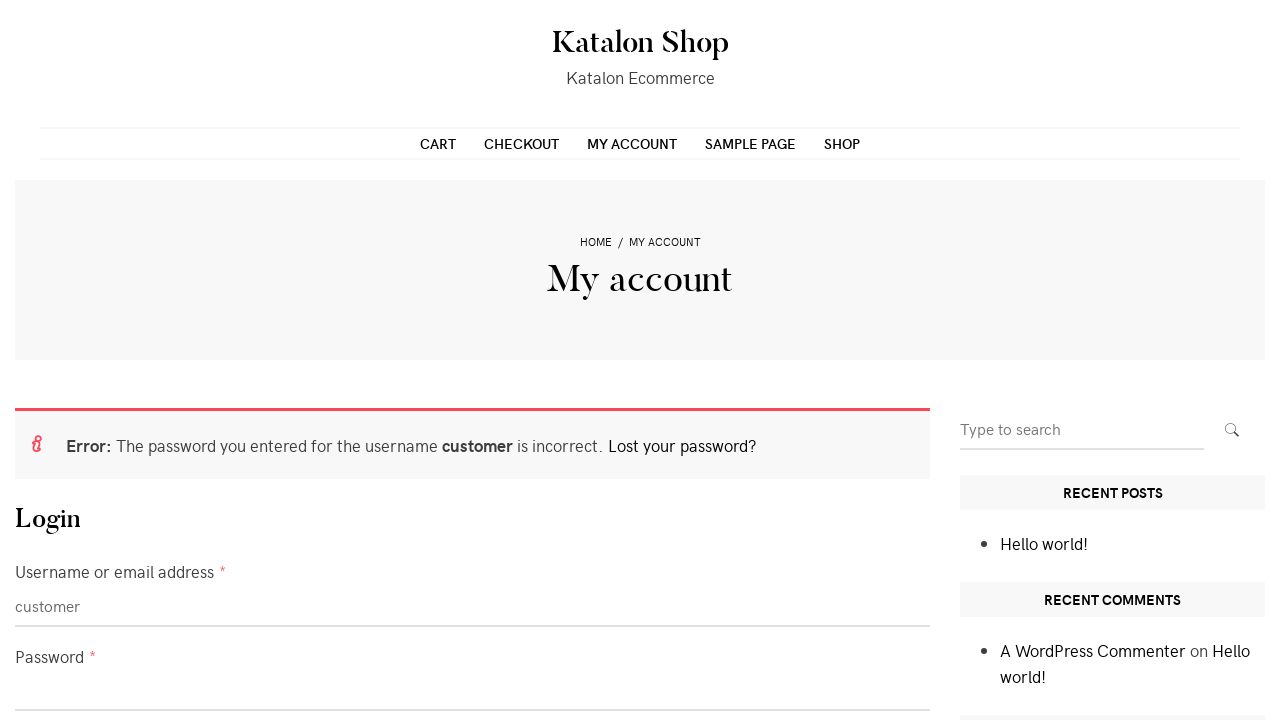